Tests that clicking on Check Box menu item navigates to the /checkbox URL

Starting URL: https://demoqa.com/elements

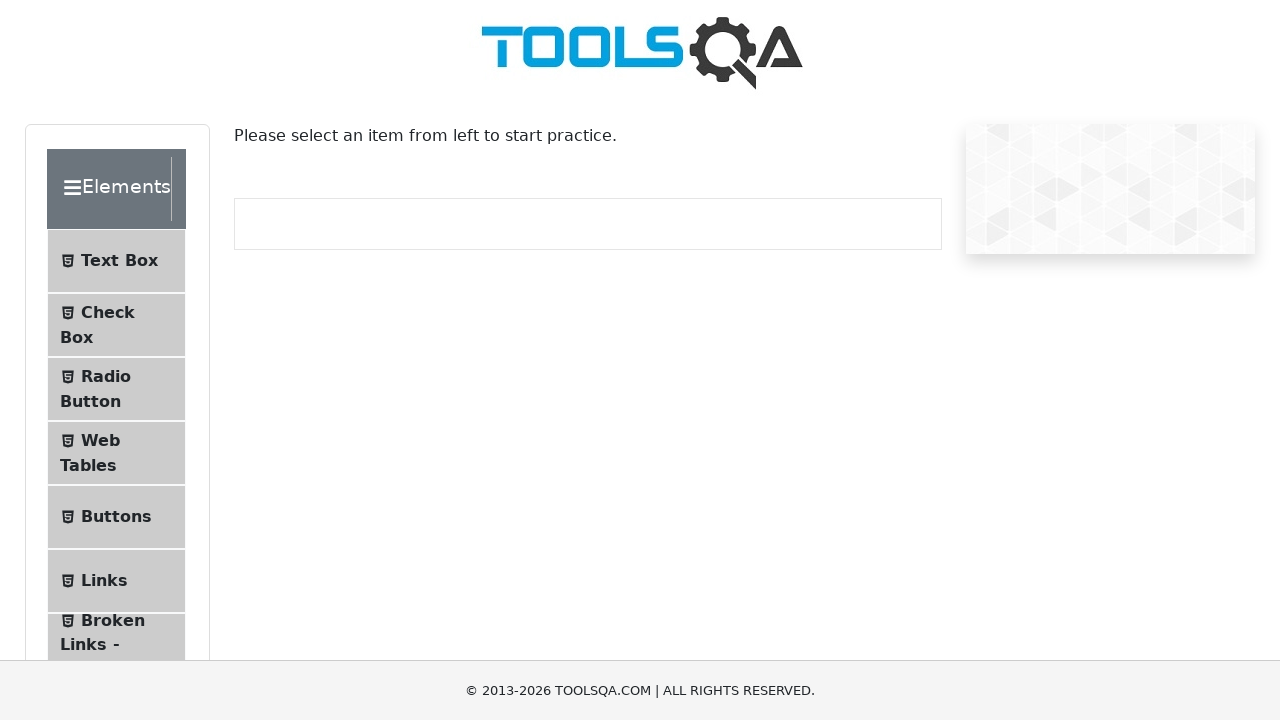

Clicked on Check Box menu item at (116, 325) on #item-1
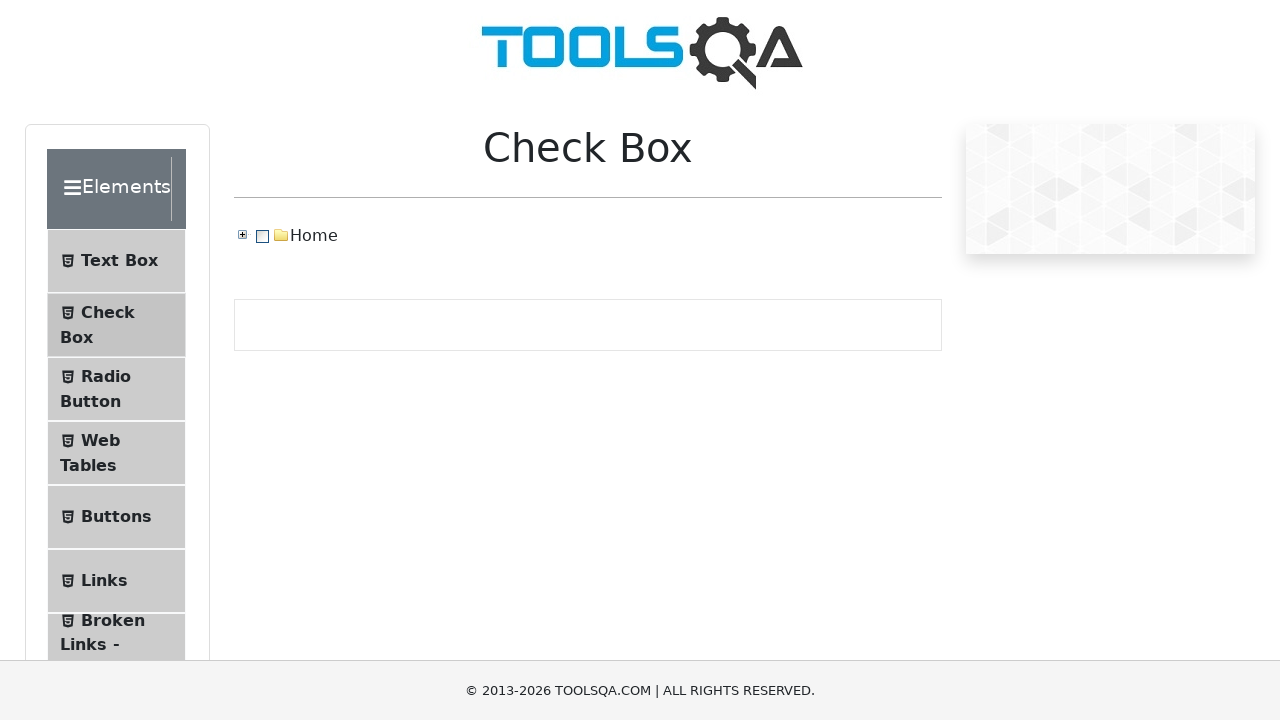

Verified navigation to /checkbox URL
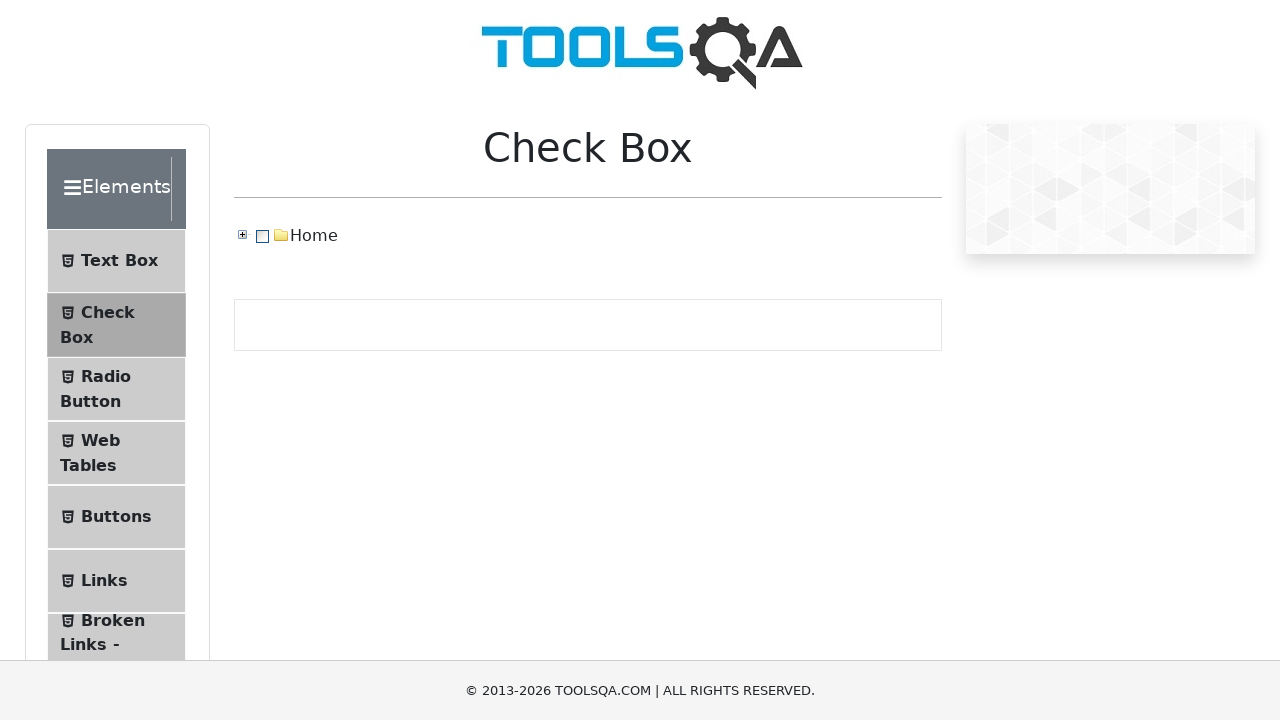

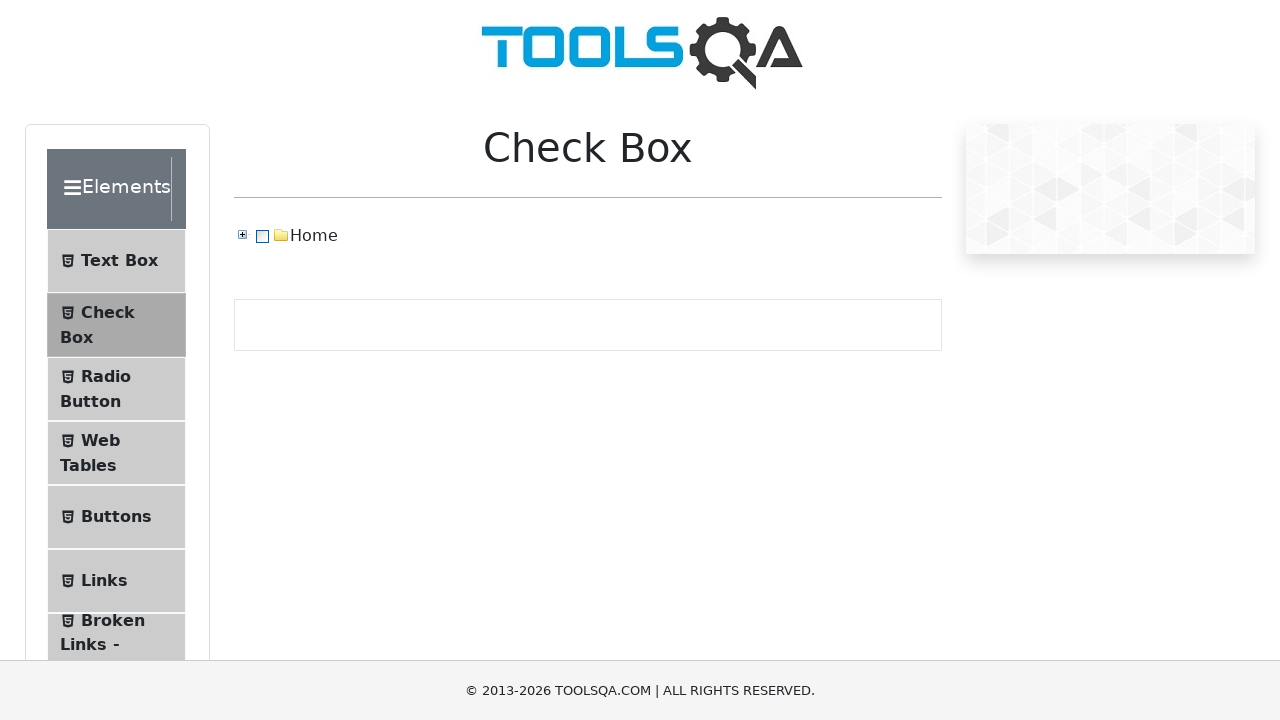